Tests a signup form by filling in first name, last name, and email fields, then clicking the Sign Up button to submit the form.

Starting URL: http://secure-retreat-92358.herokuapp.com/

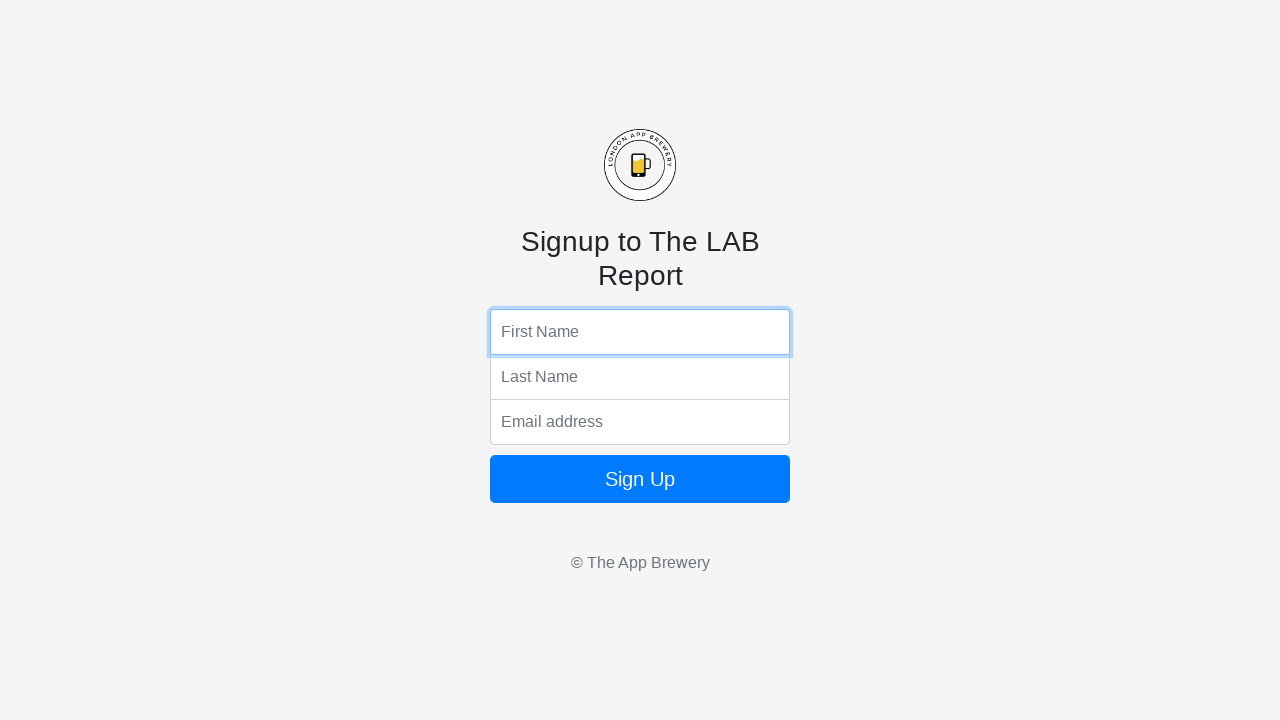

Filled first name field with 'Mouad' on input[name='fName']
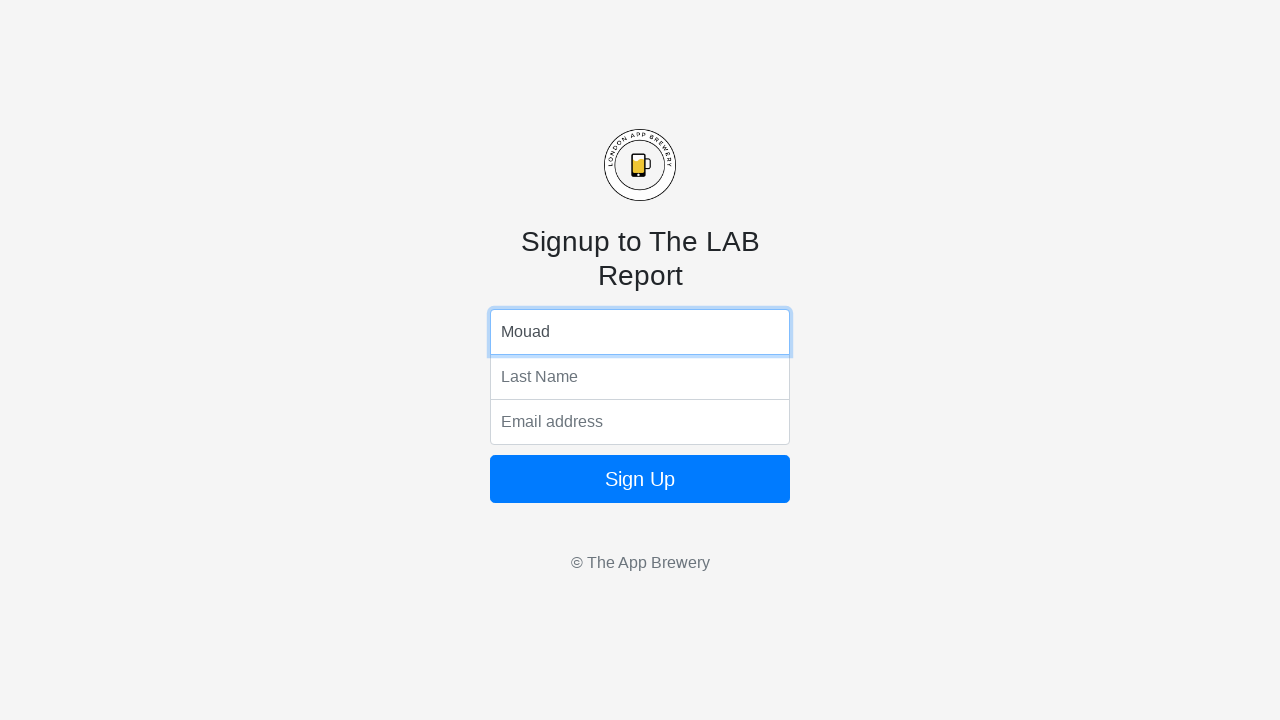

Filled last name field with 'Zegh' on input[name='lName']
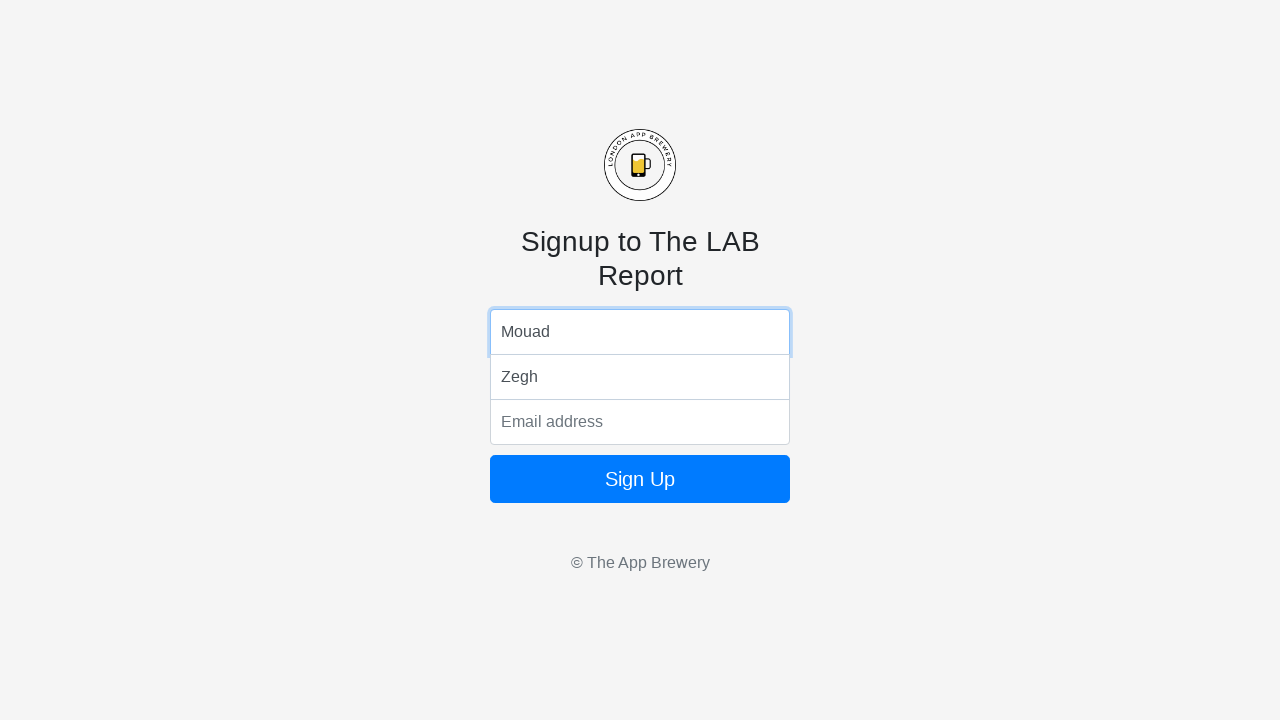

Filled email field with 'MZ@example.com' on input[name='email']
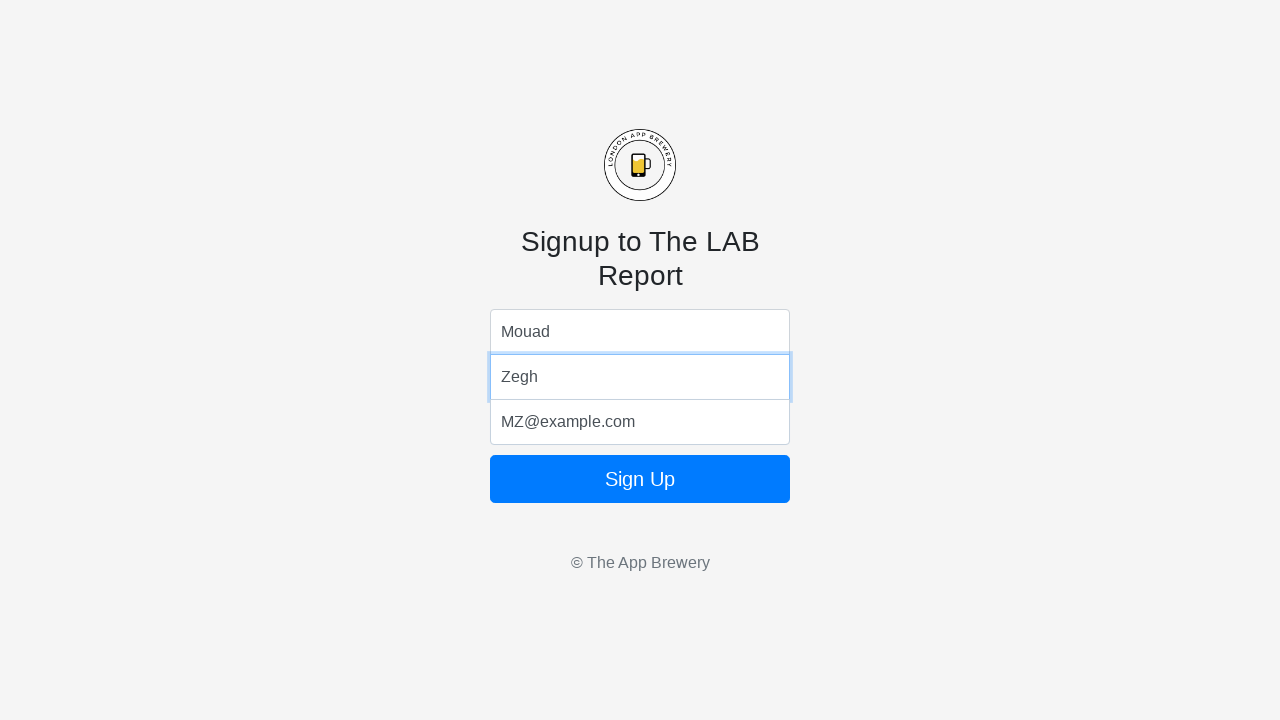

Clicked Sign Up button to submit the form at (640, 479) on form button
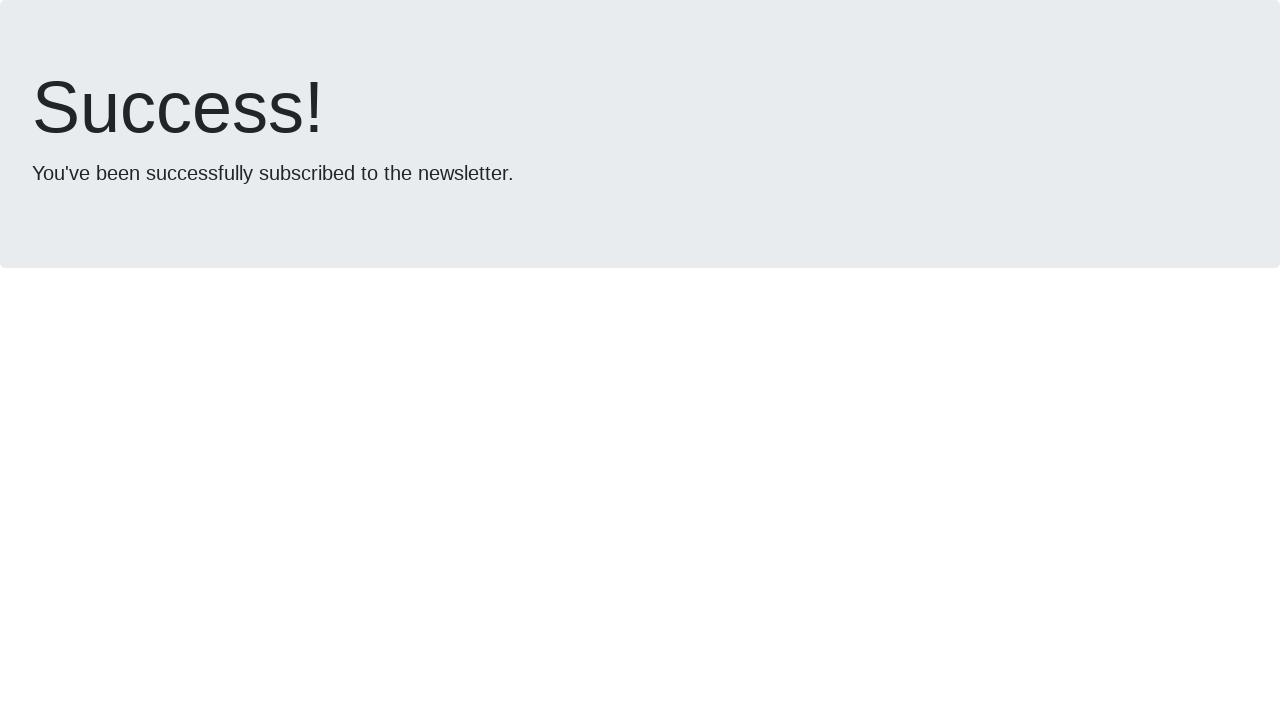

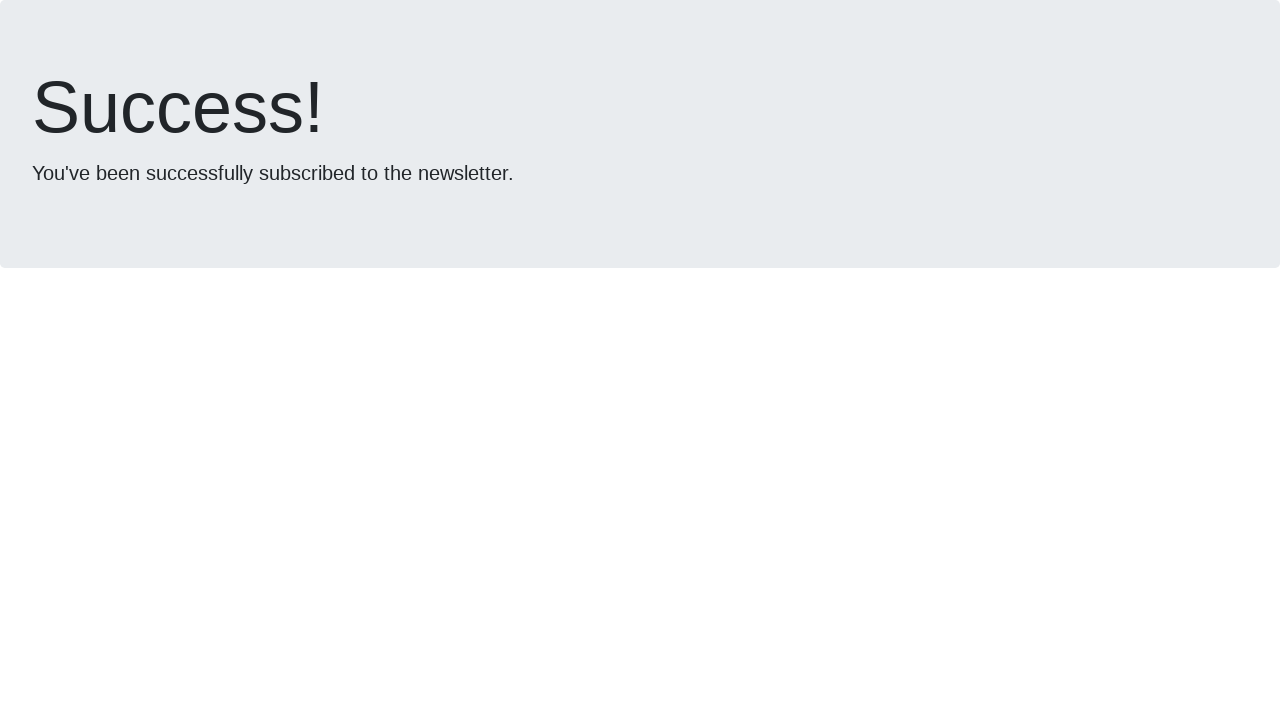